Tests mouse over menu by getting and printing all navigation menu items

Starting URL: https://demoqa.com/menu/

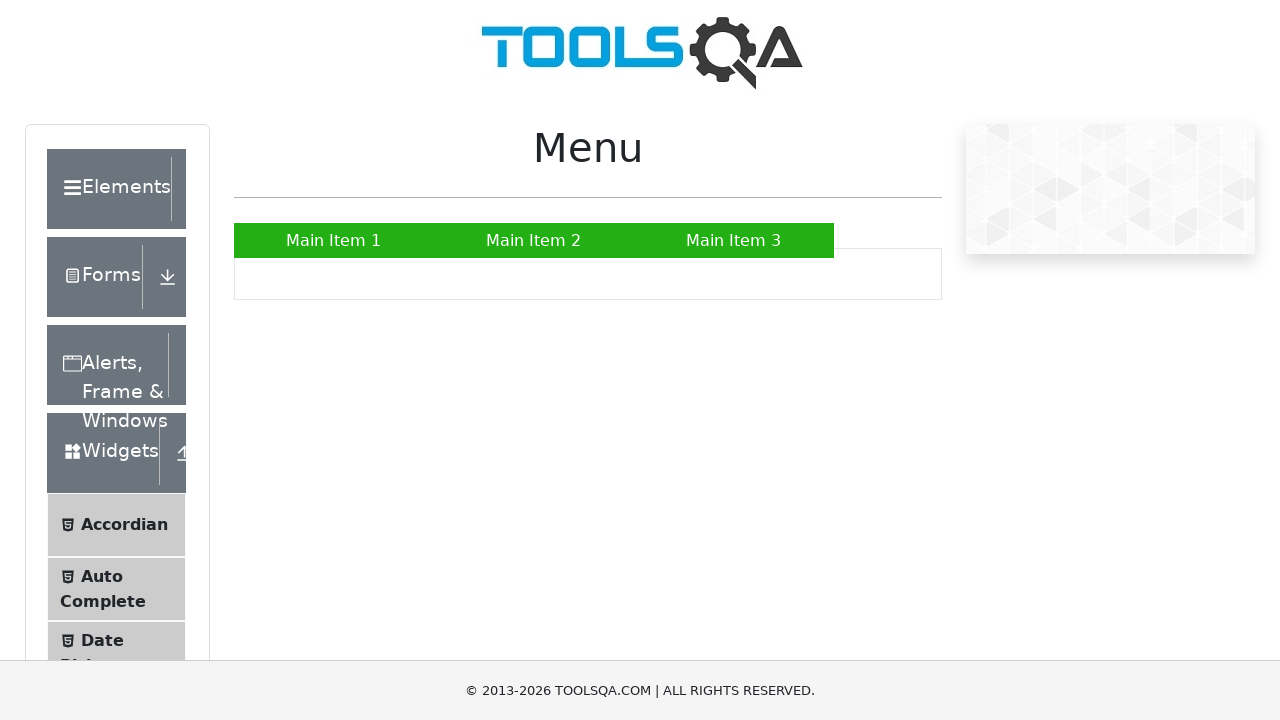

Navigated to menu page at https://demoqa.com/menu/
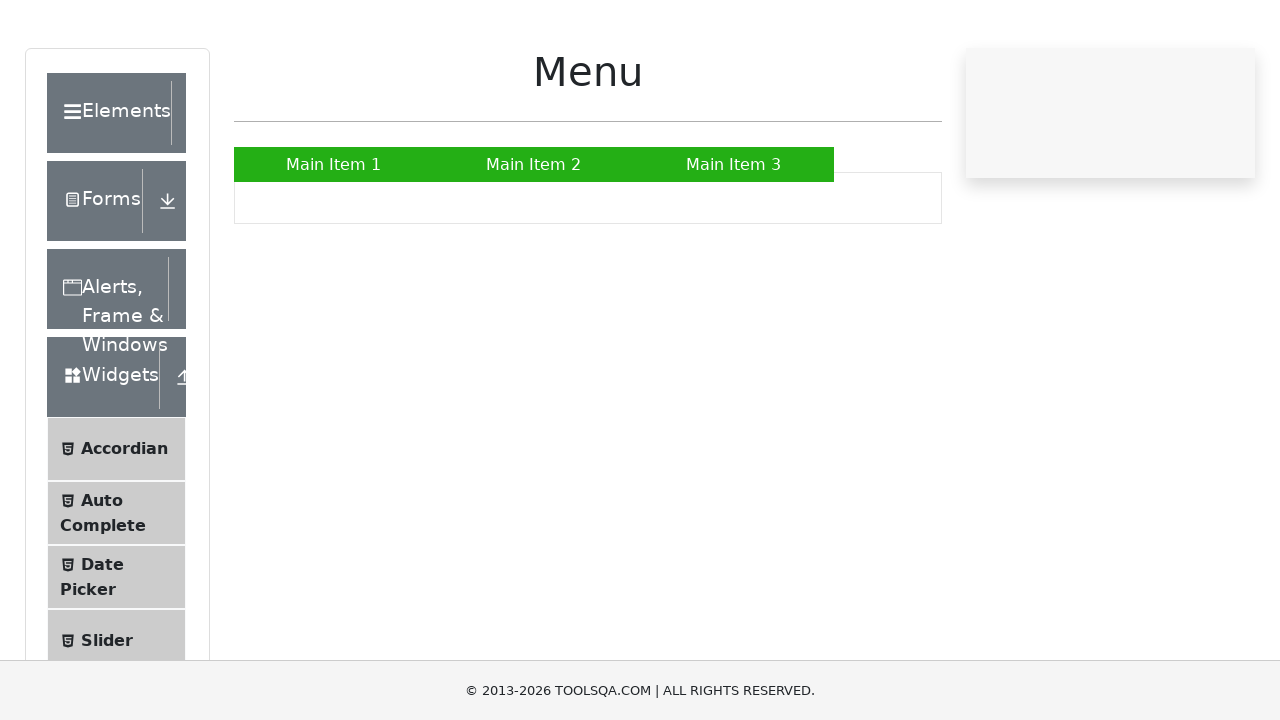

Located navigation menu element
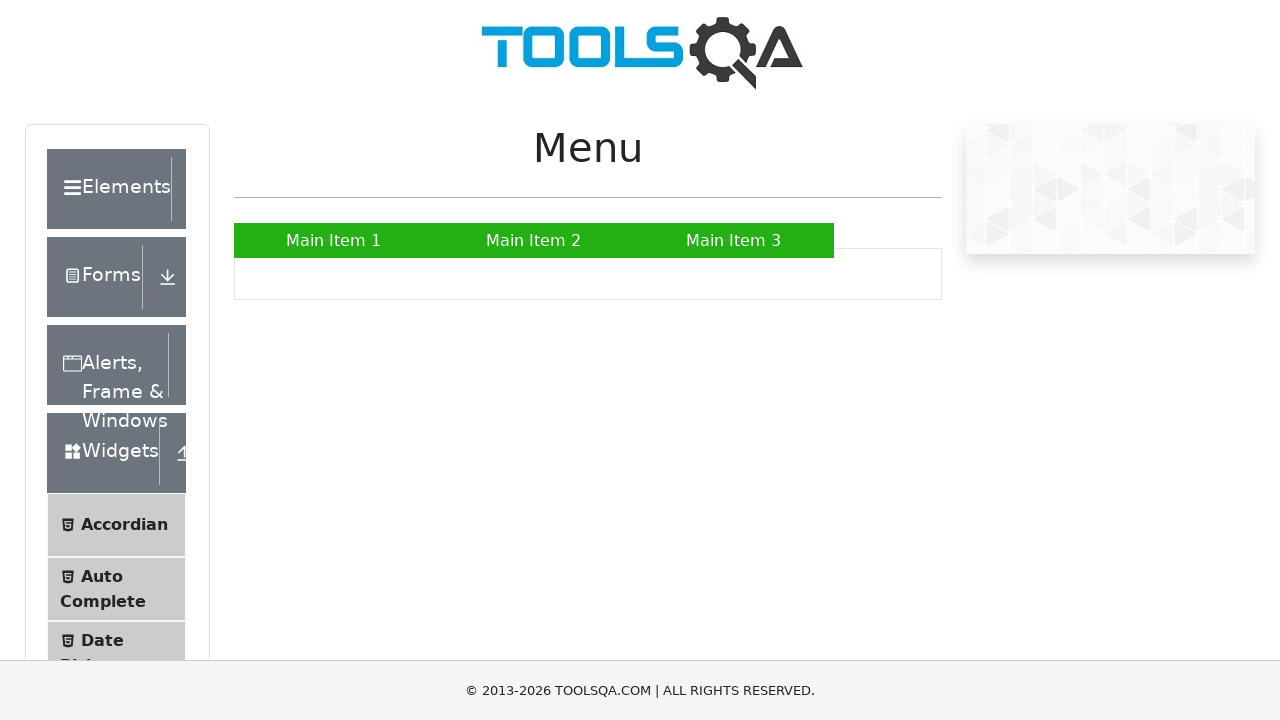

Retrieved and printed text content of navigation menu item 1
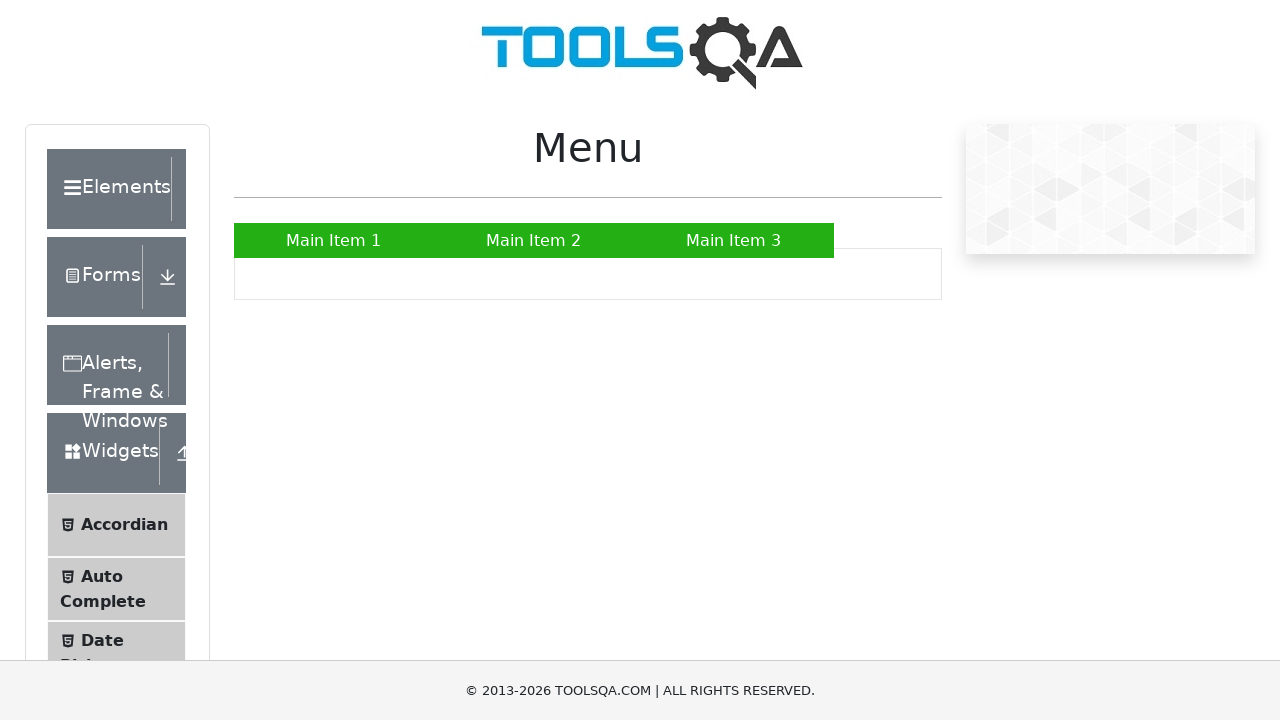

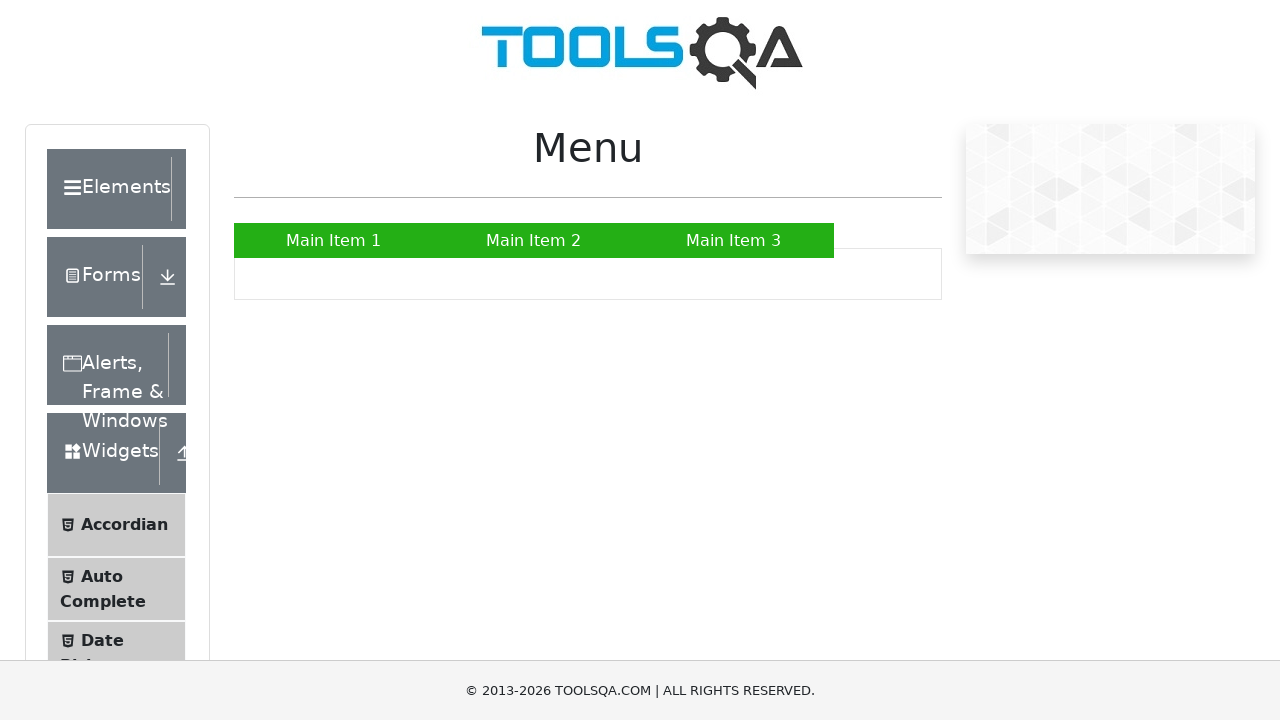